Tests that edits are saved when the input loses focus (blur event).

Starting URL: https://demo.playwright.dev/todomvc

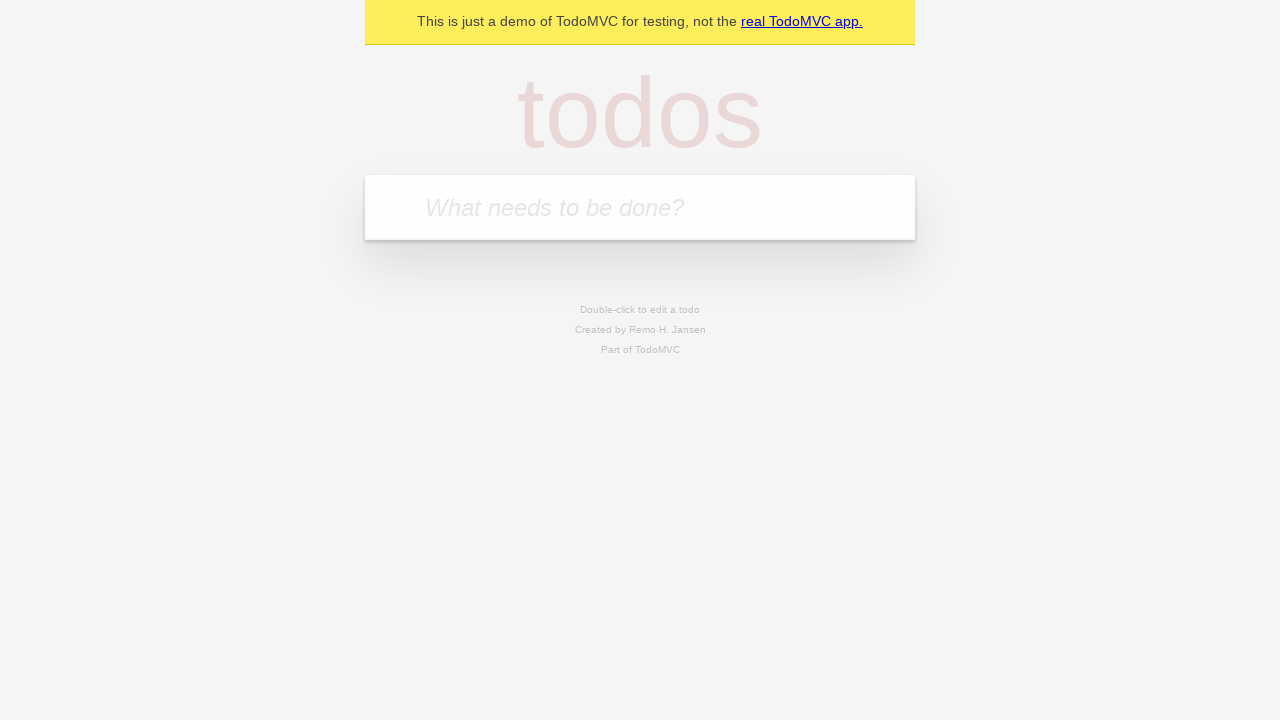

Filled first todo input with 'buy some cheese' on .new-todo
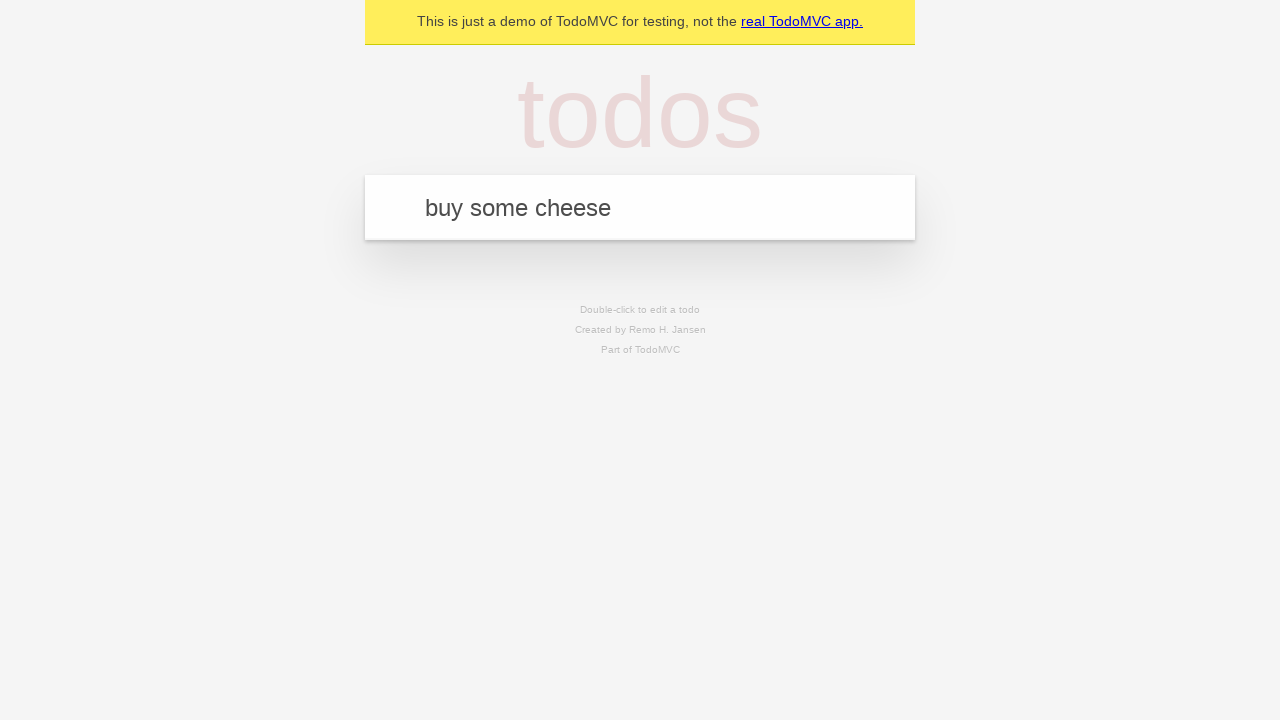

Pressed Enter to create first todo on .new-todo
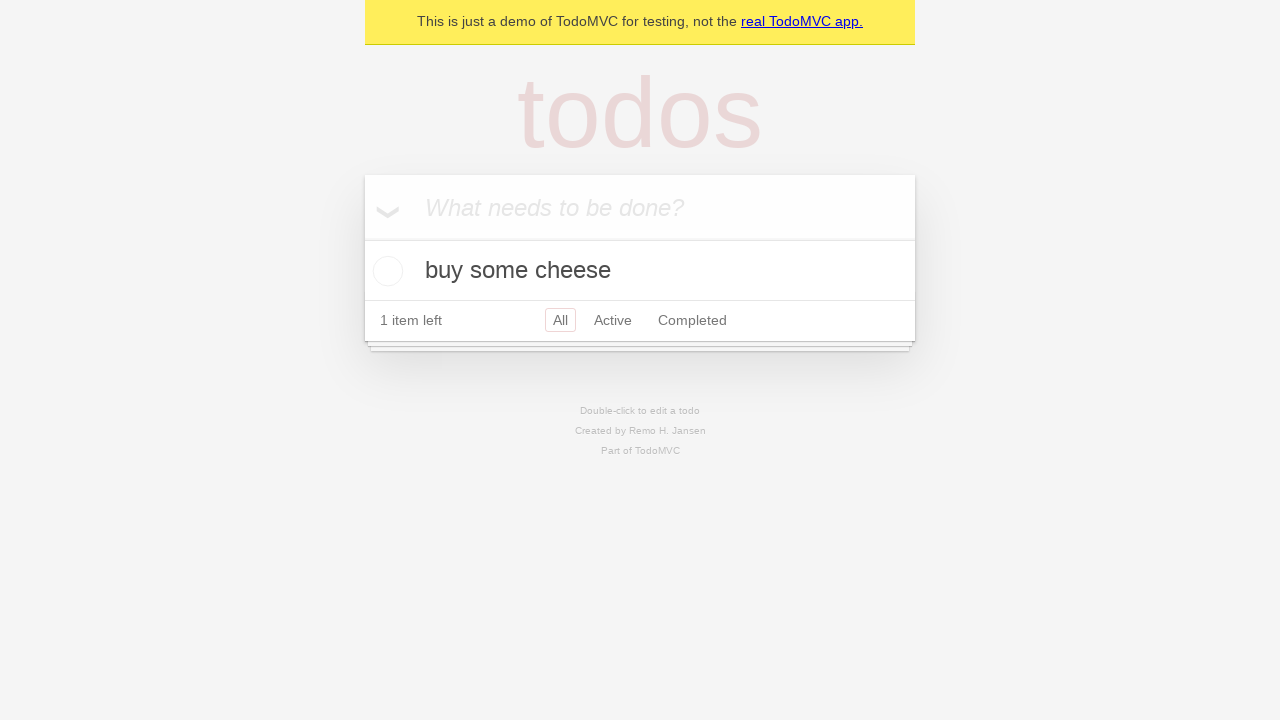

Filled second todo input with 'feed the cat' on .new-todo
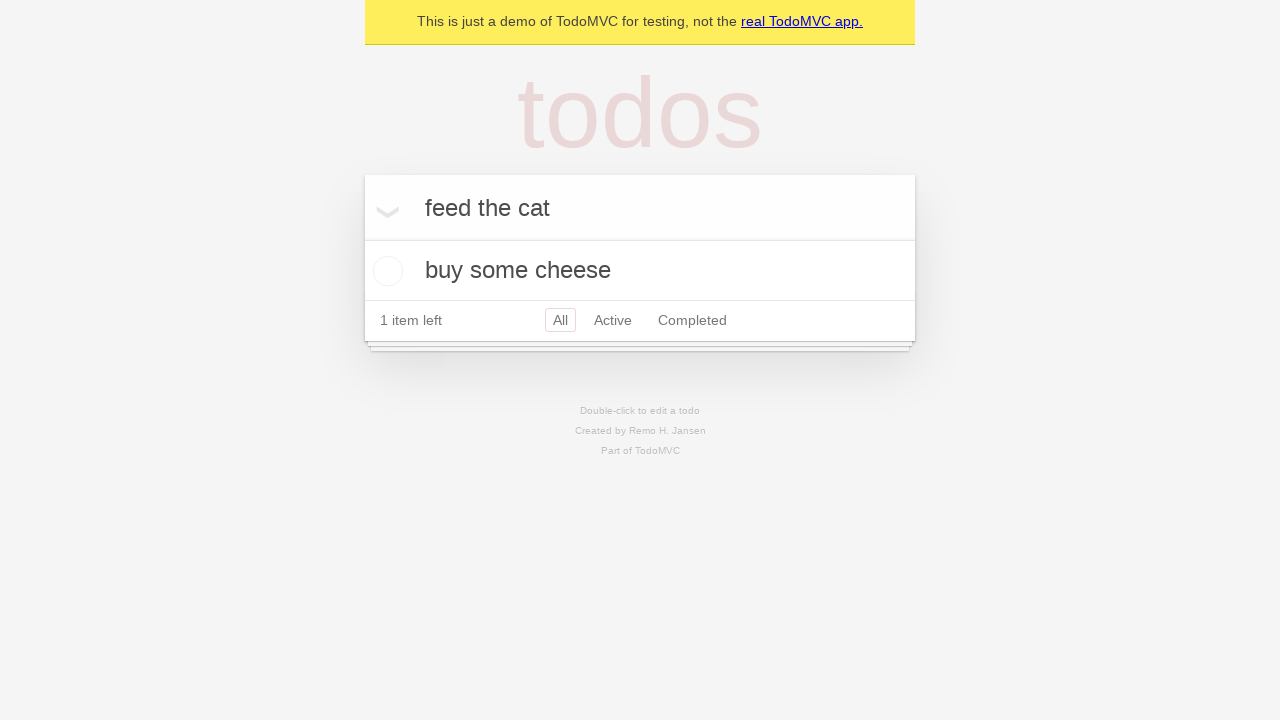

Pressed Enter to create second todo on .new-todo
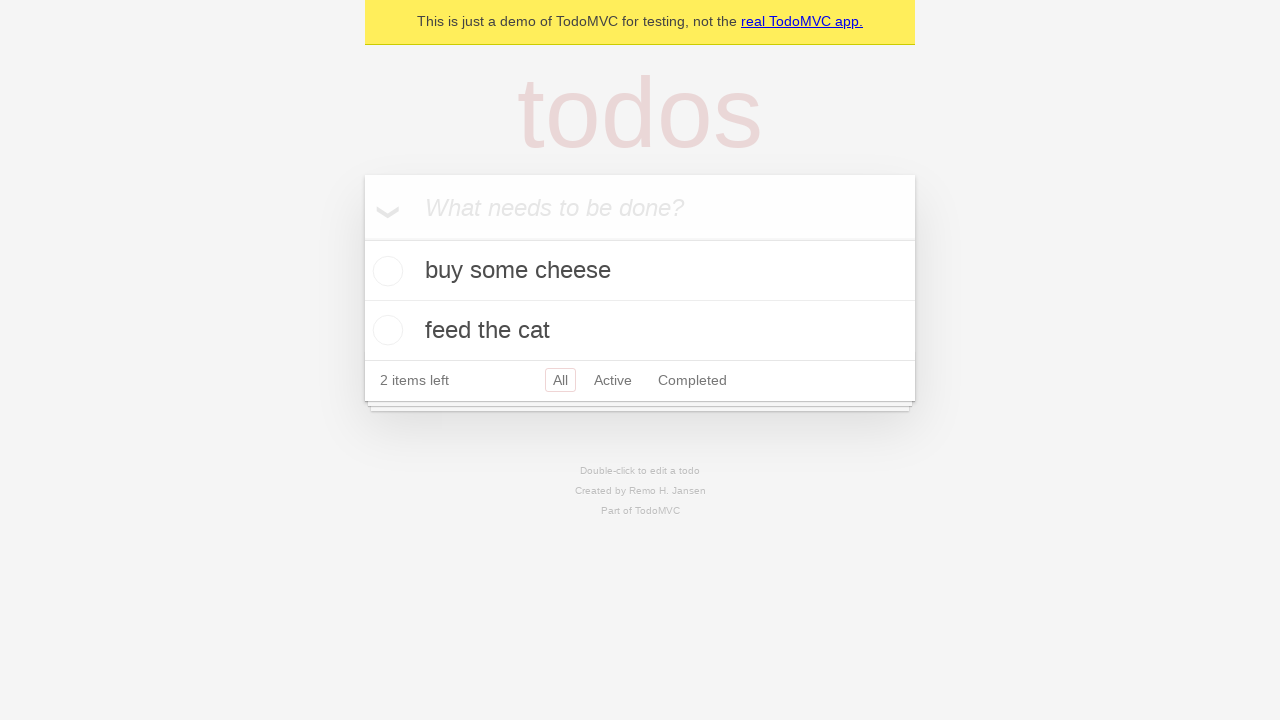

Filled third todo input with 'book a doctors appointment' on .new-todo
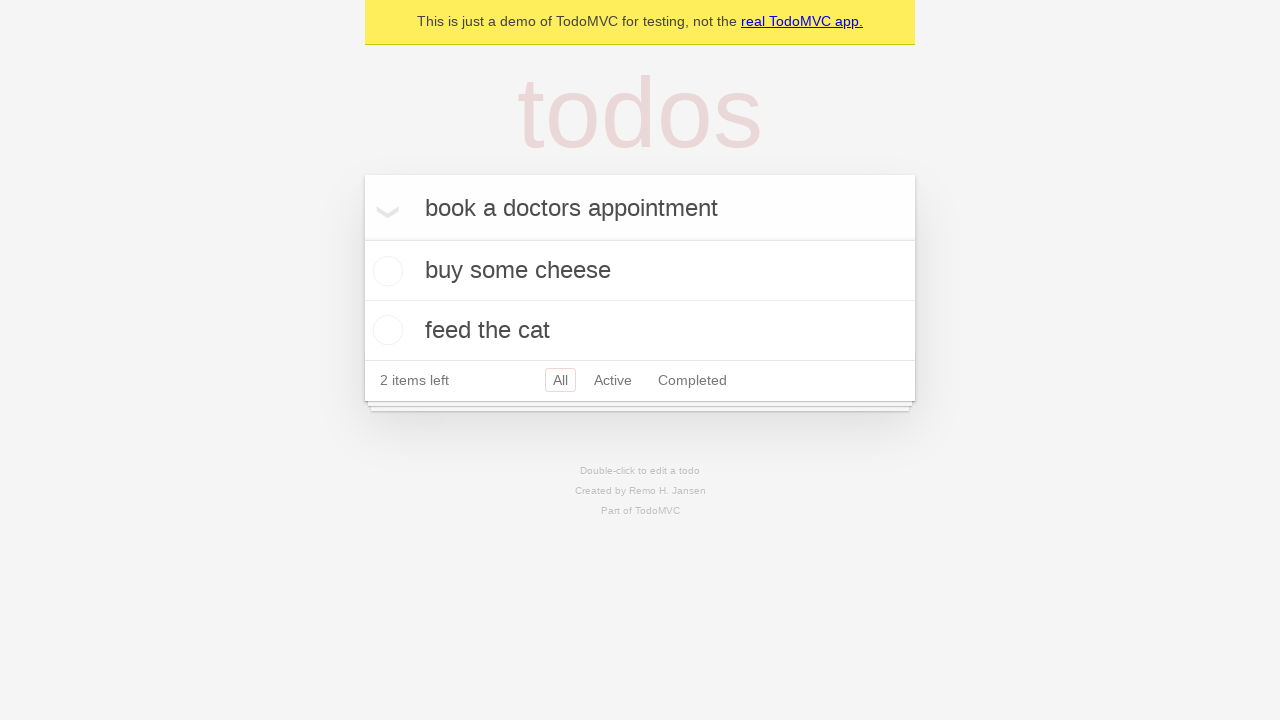

Pressed Enter to create third todo on .new-todo
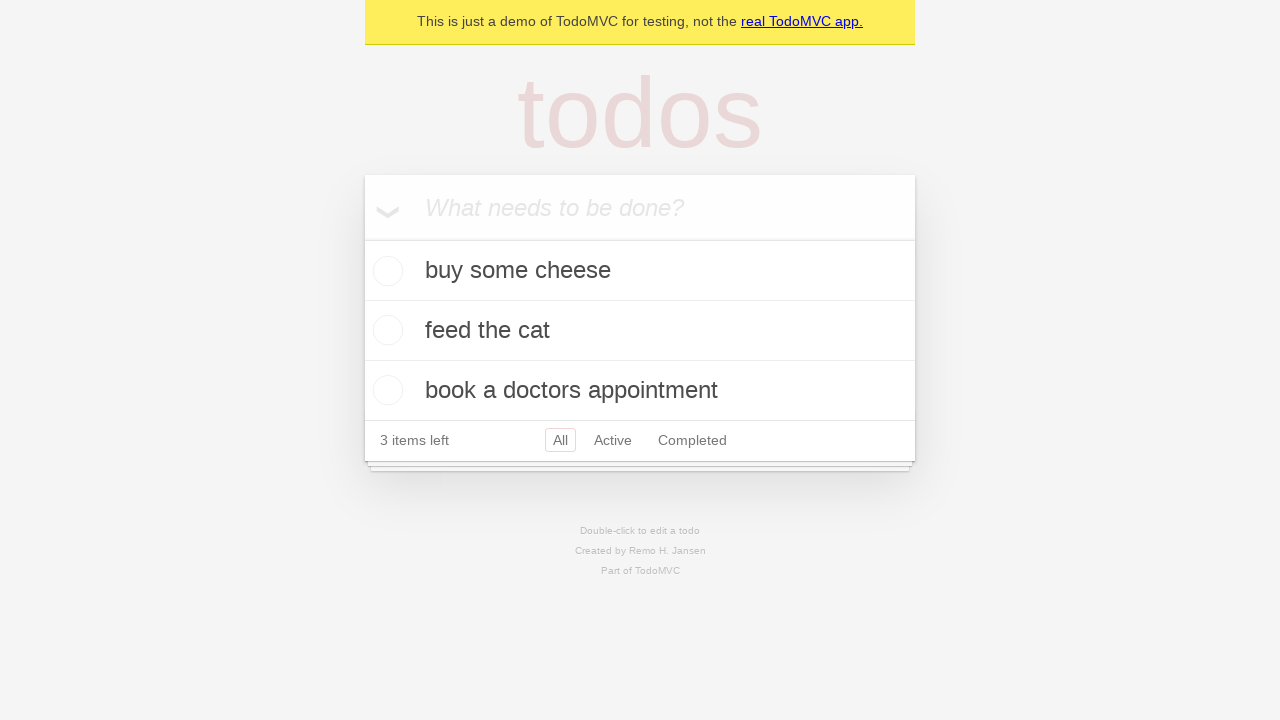

Located all todo items
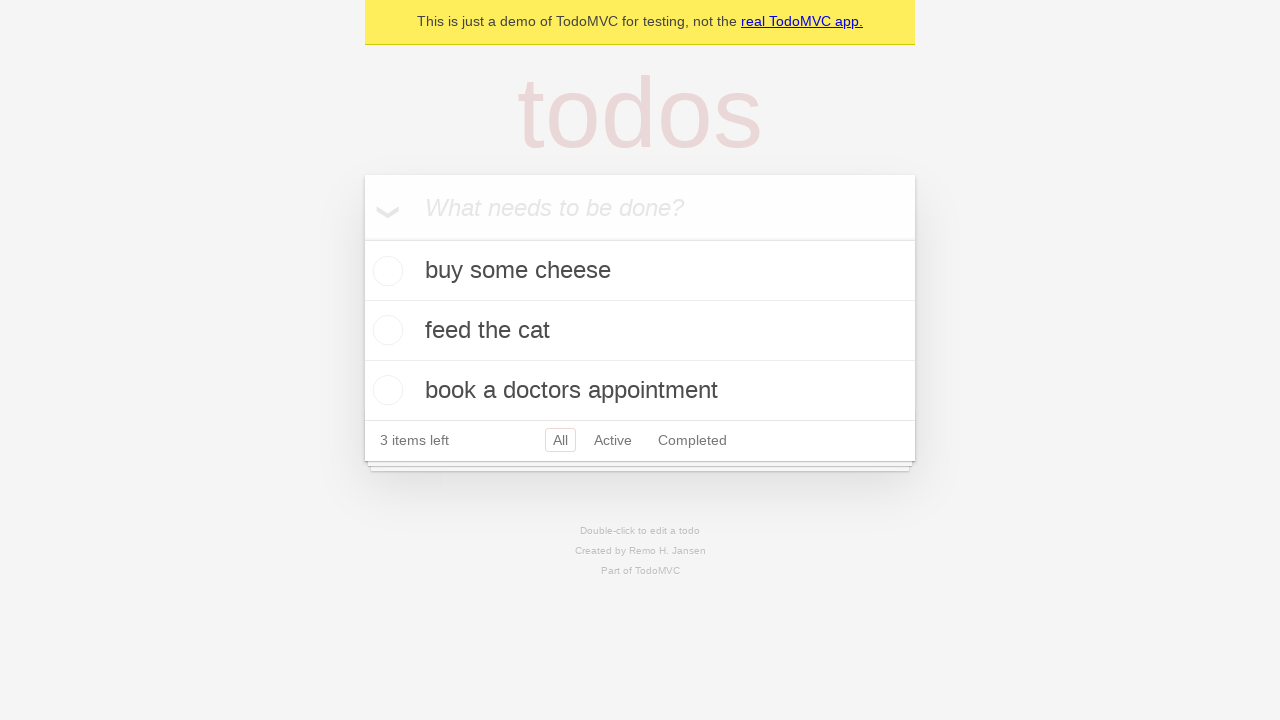

Double-clicked second todo item to enter edit mode at (640, 331) on .todo-list li >> nth=1
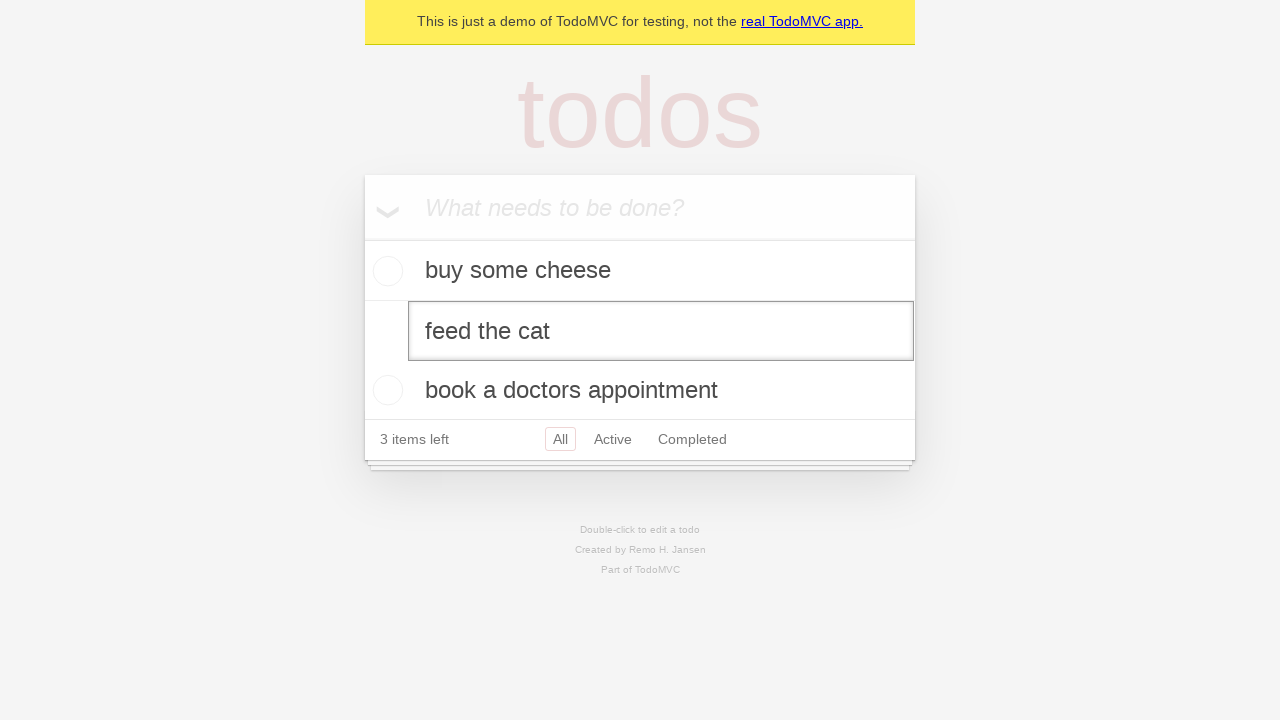

Filled edit field with 'buy some sausages' on .todo-list li >> nth=1 >> .edit
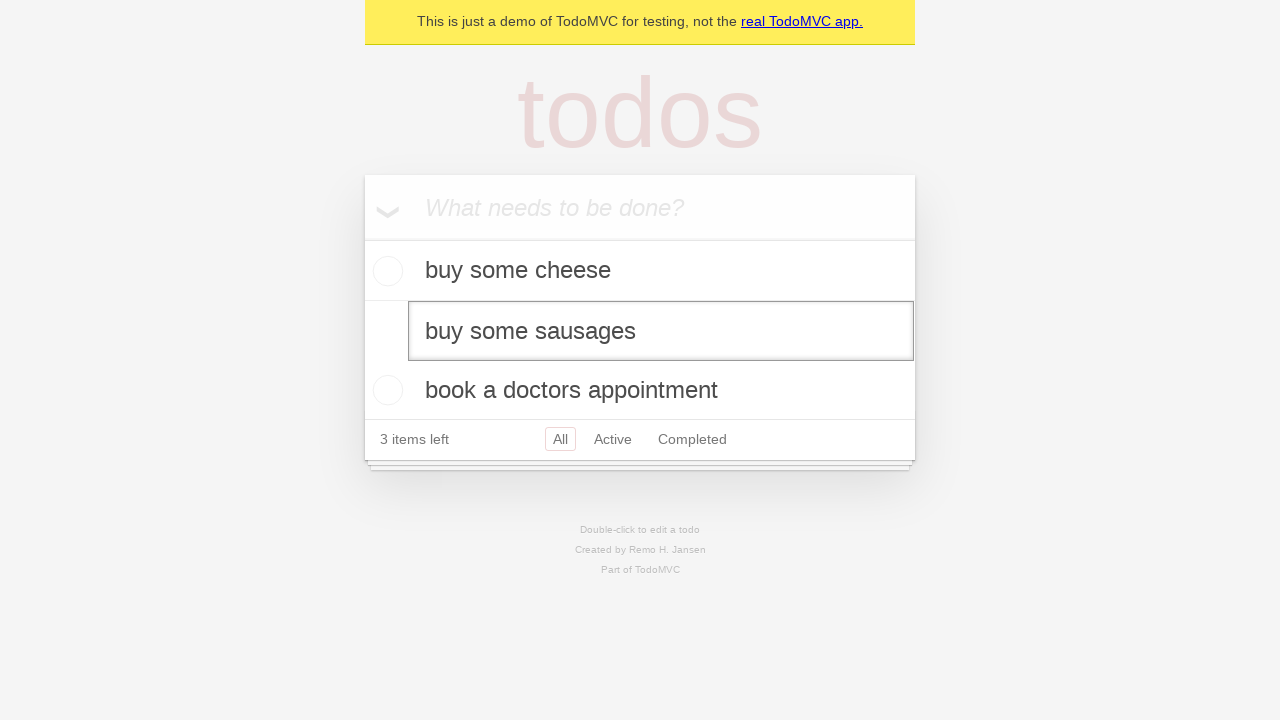

Dispatched blur event to save edit changes
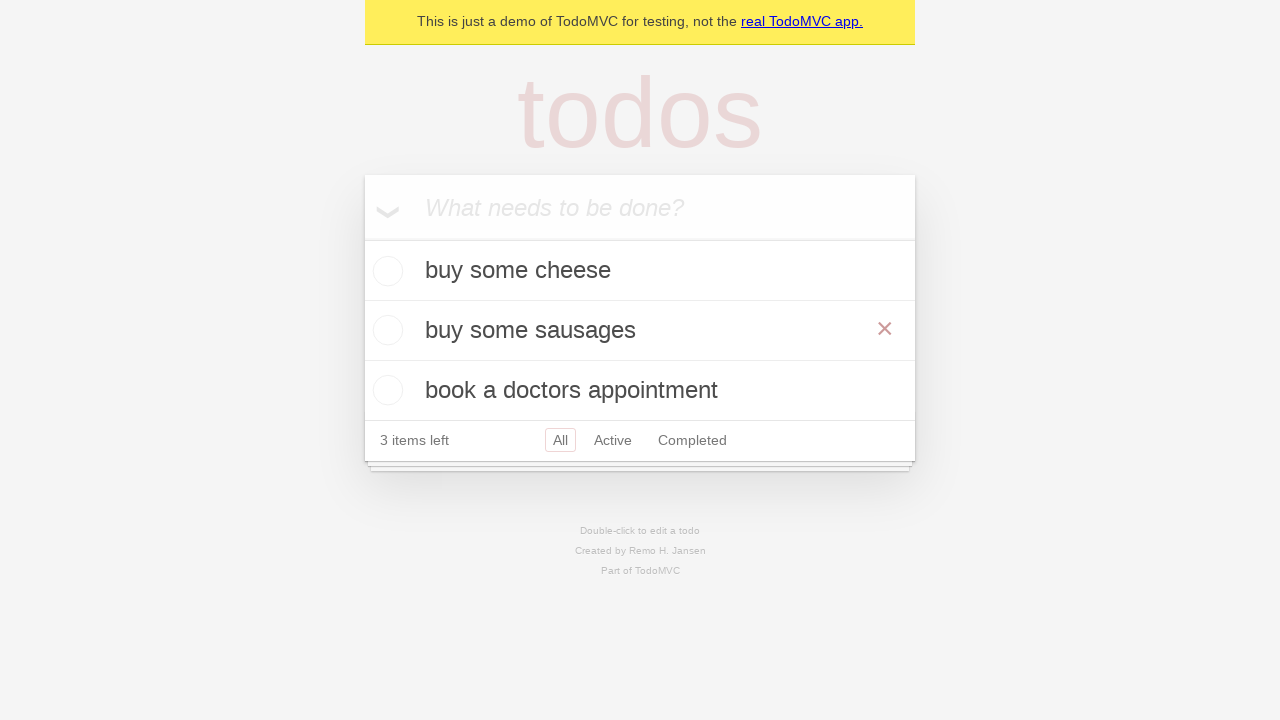

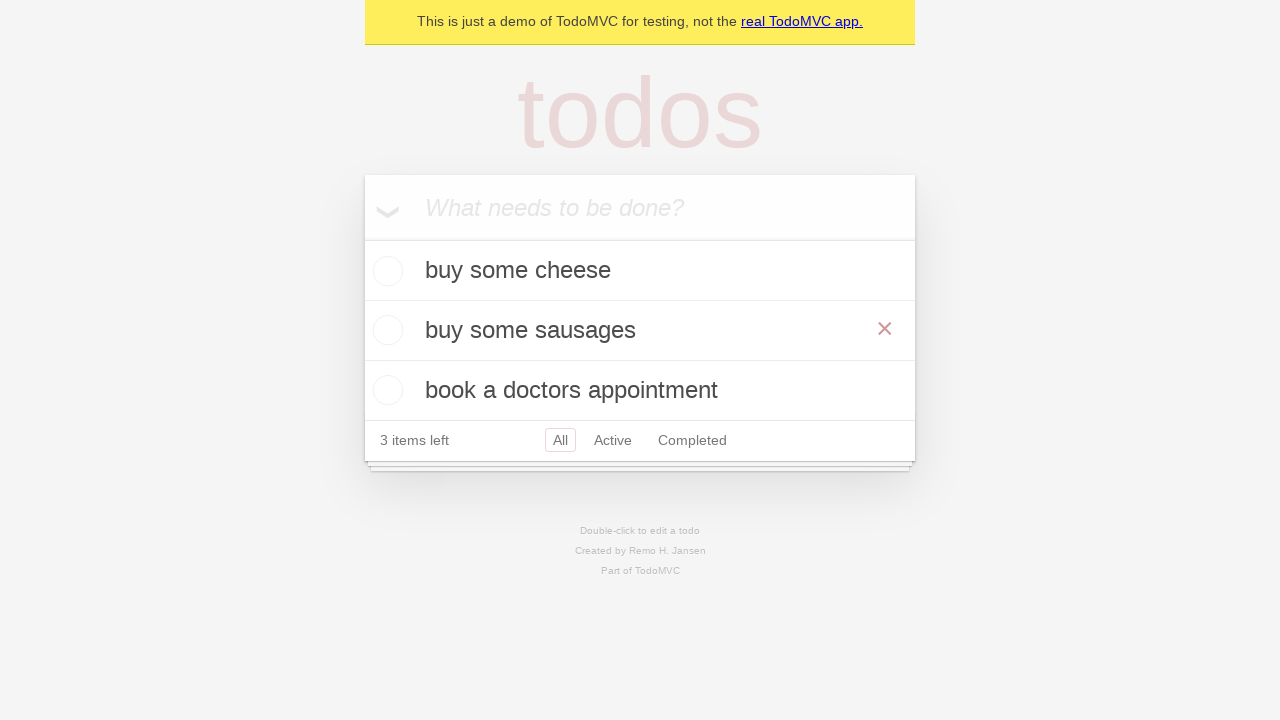